Tests the forgot password functionality by entering an email address and submitting the form to retrieve password

Starting URL: https://the-internet.herokuapp.com/forgot_password

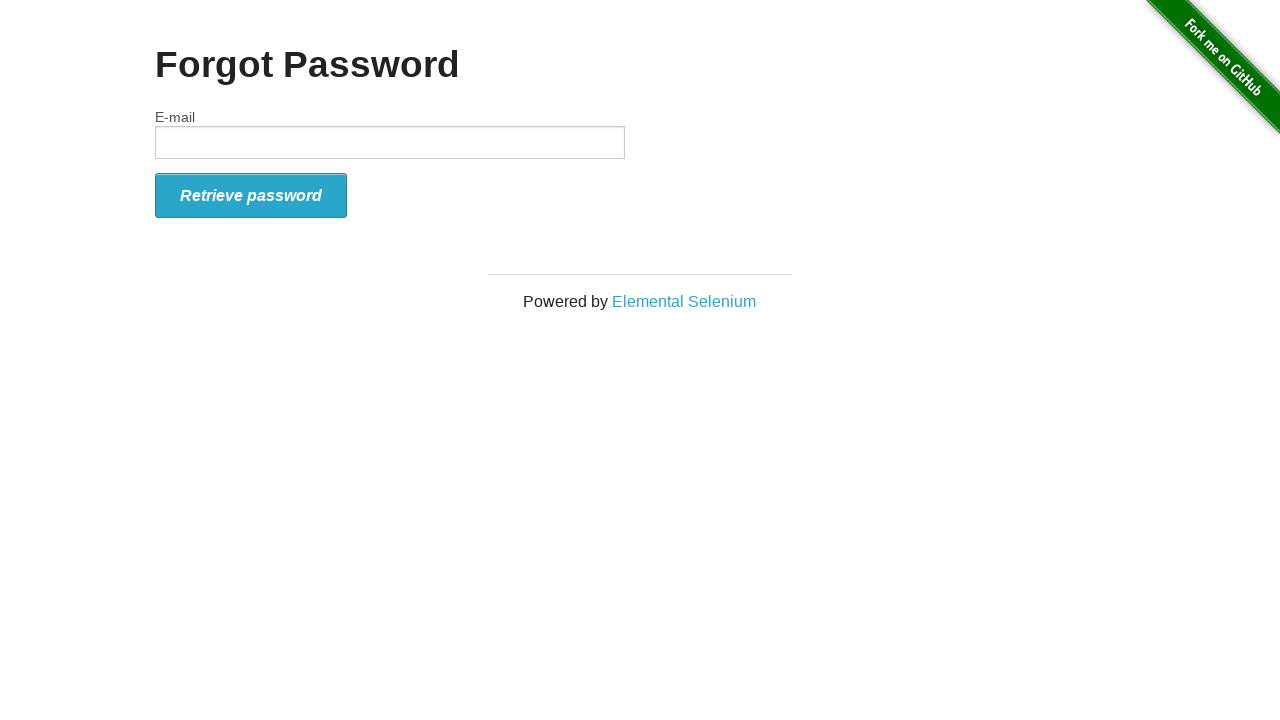

Filled email field with 'hello@hello.com' on input#email
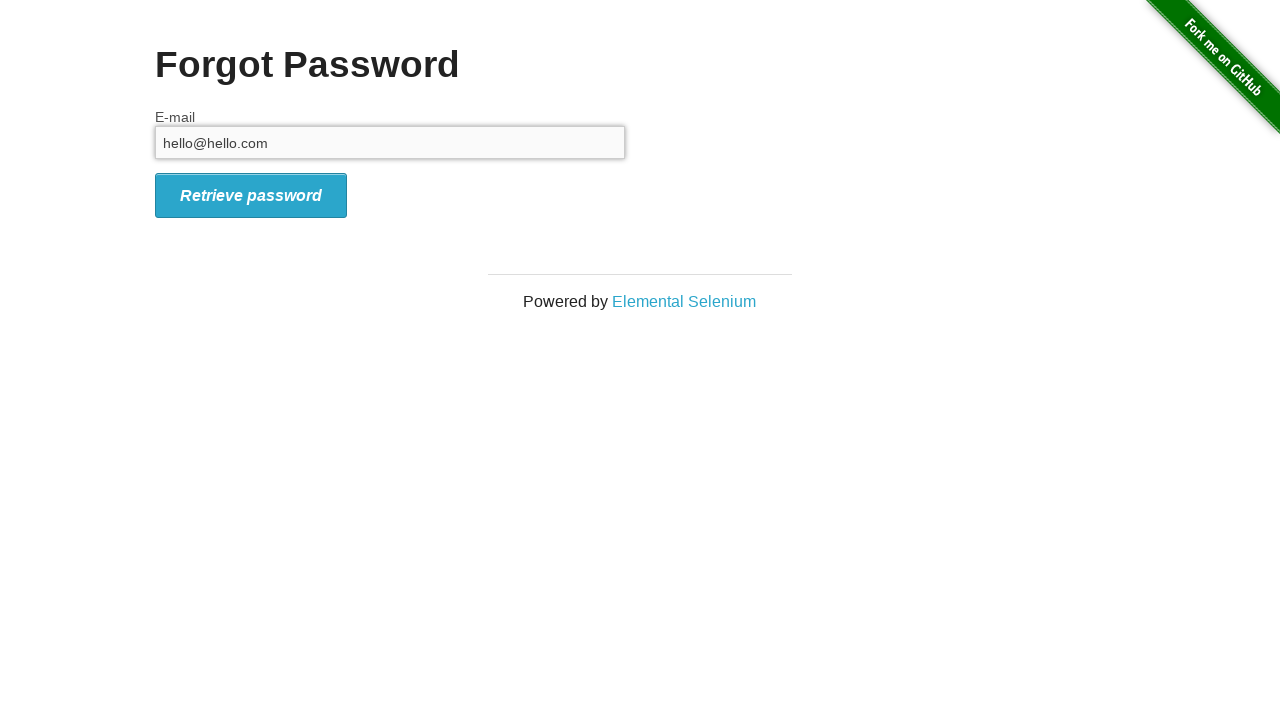

Clicked retrieve password button at (251, 195) on button[id*='m_']
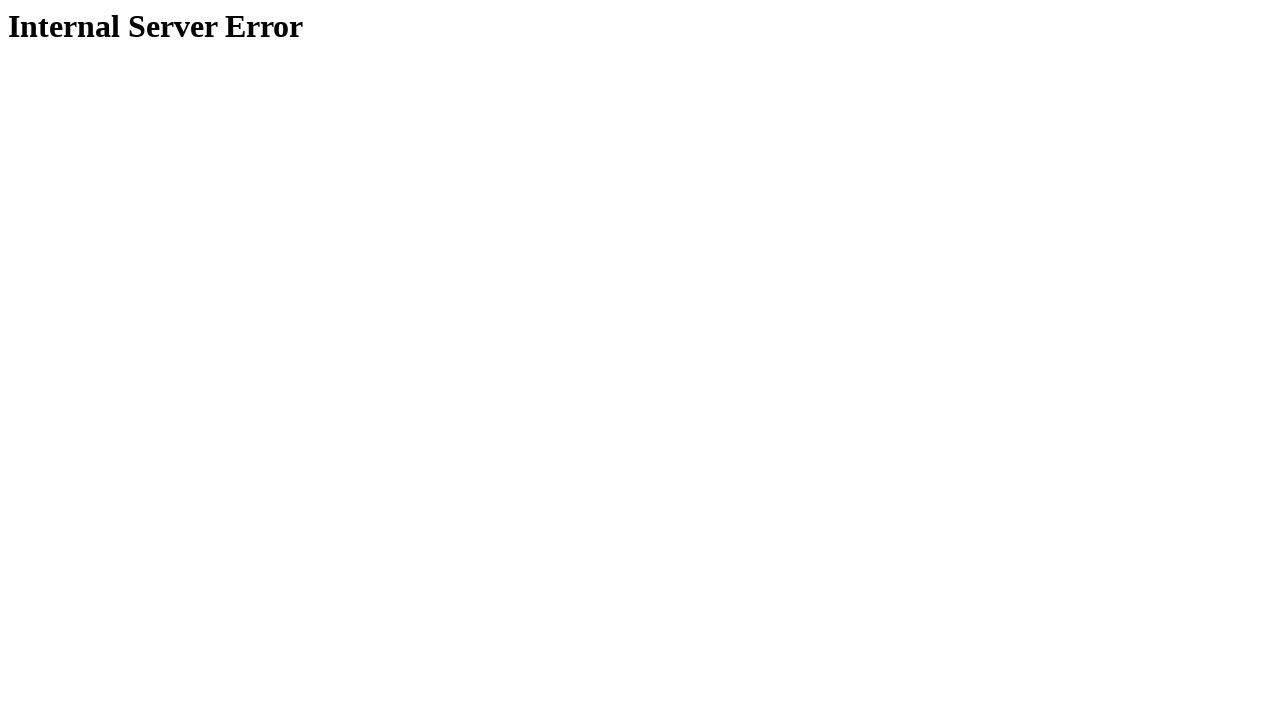

Confirmation page loaded with h1 heading
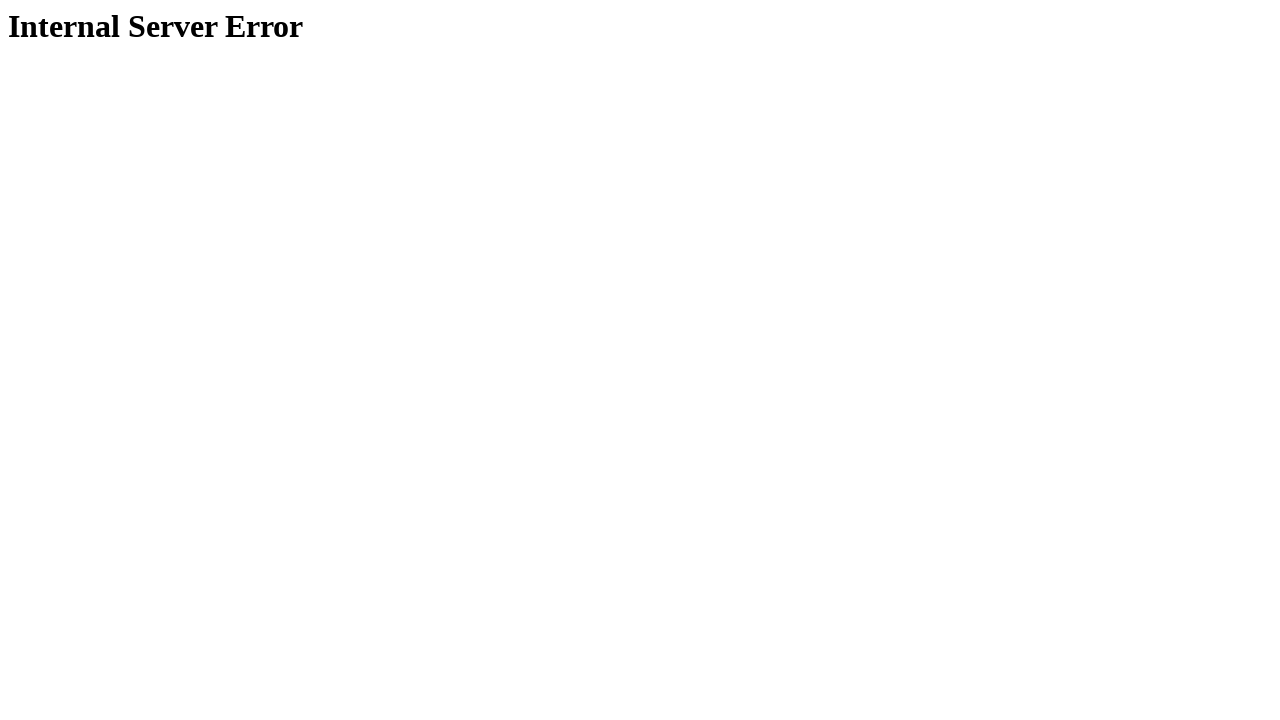

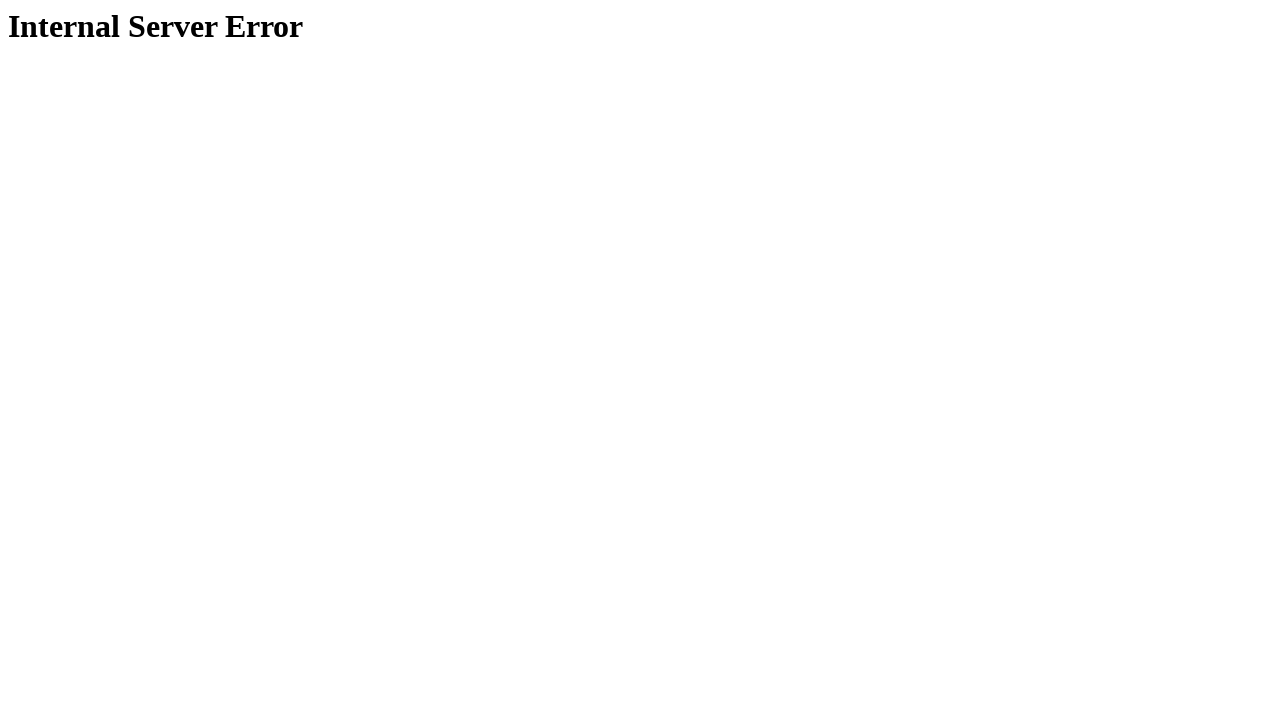